Tests the add/remove elements functionality by clicking the "Add Element" button 5 times to create delete buttons, then verifies the delete buttons are present on the page.

Starting URL: http://the-internet.herokuapp.com/add_remove_elements/

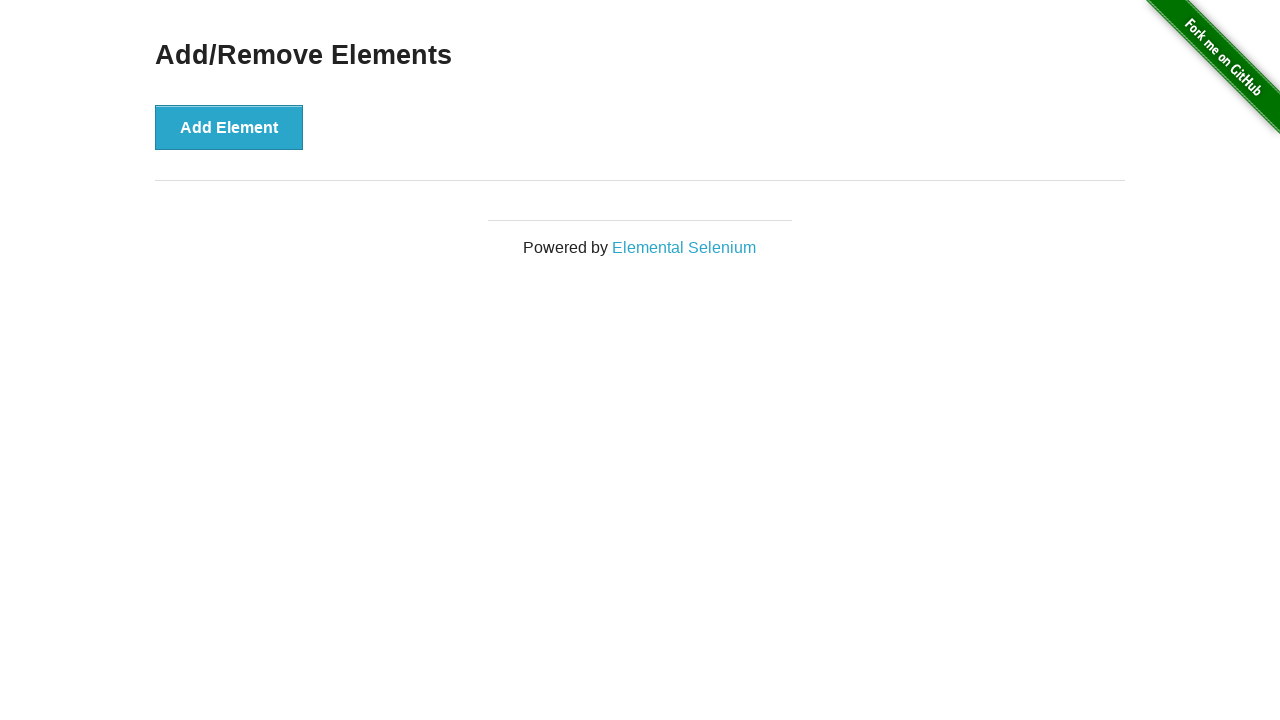

Clicked 'Add Element' button at (229, 127) on button:text("Add Element")
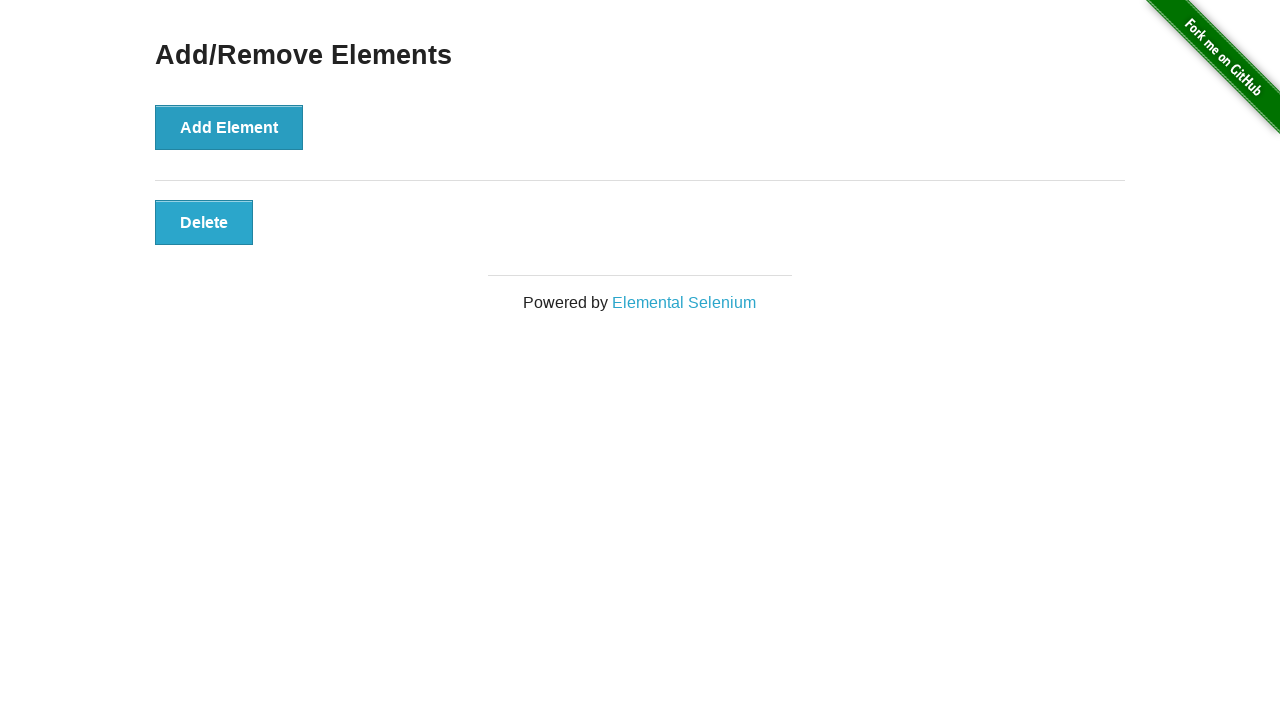

Waited 500ms between clicks
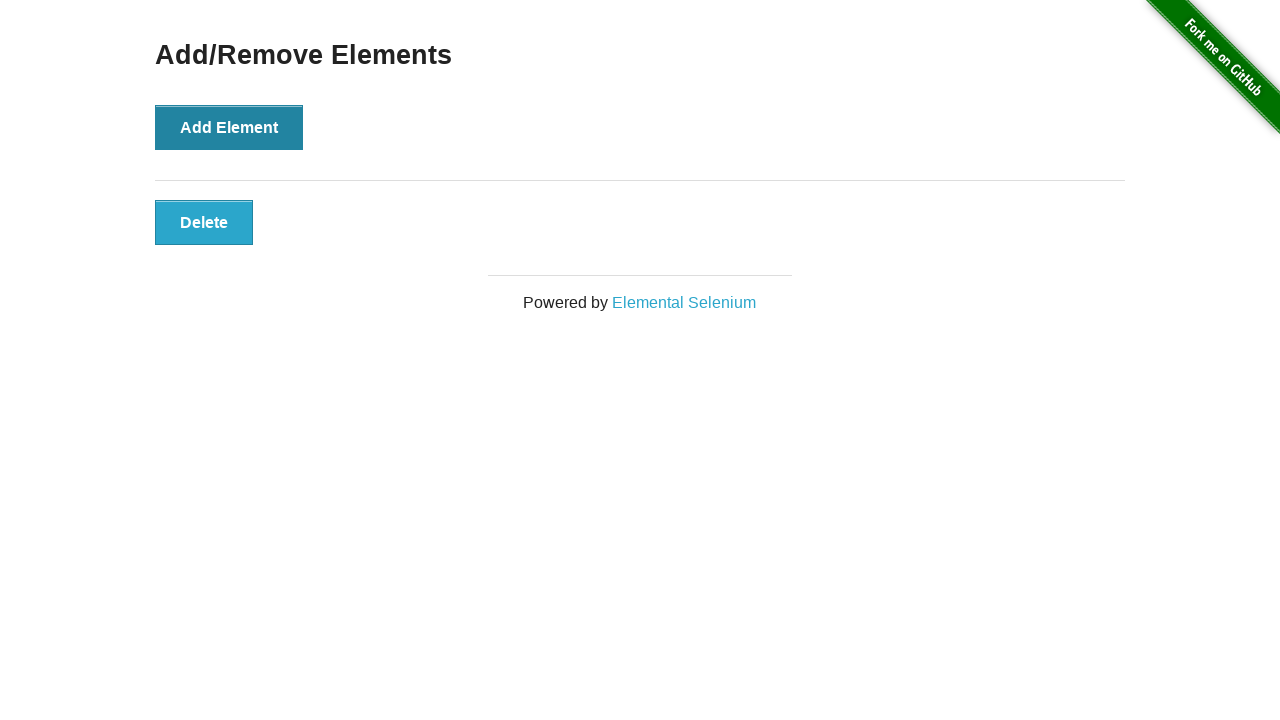

Clicked 'Add Element' button at (229, 127) on button:text("Add Element")
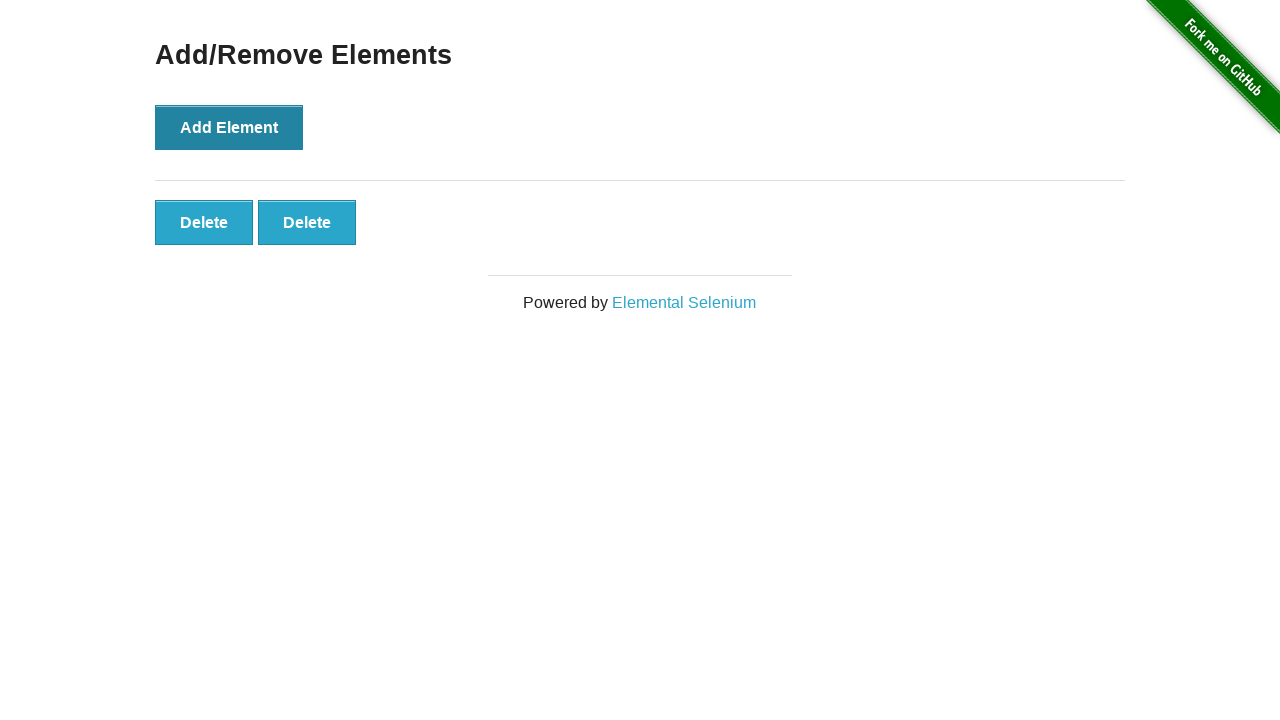

Waited 500ms between clicks
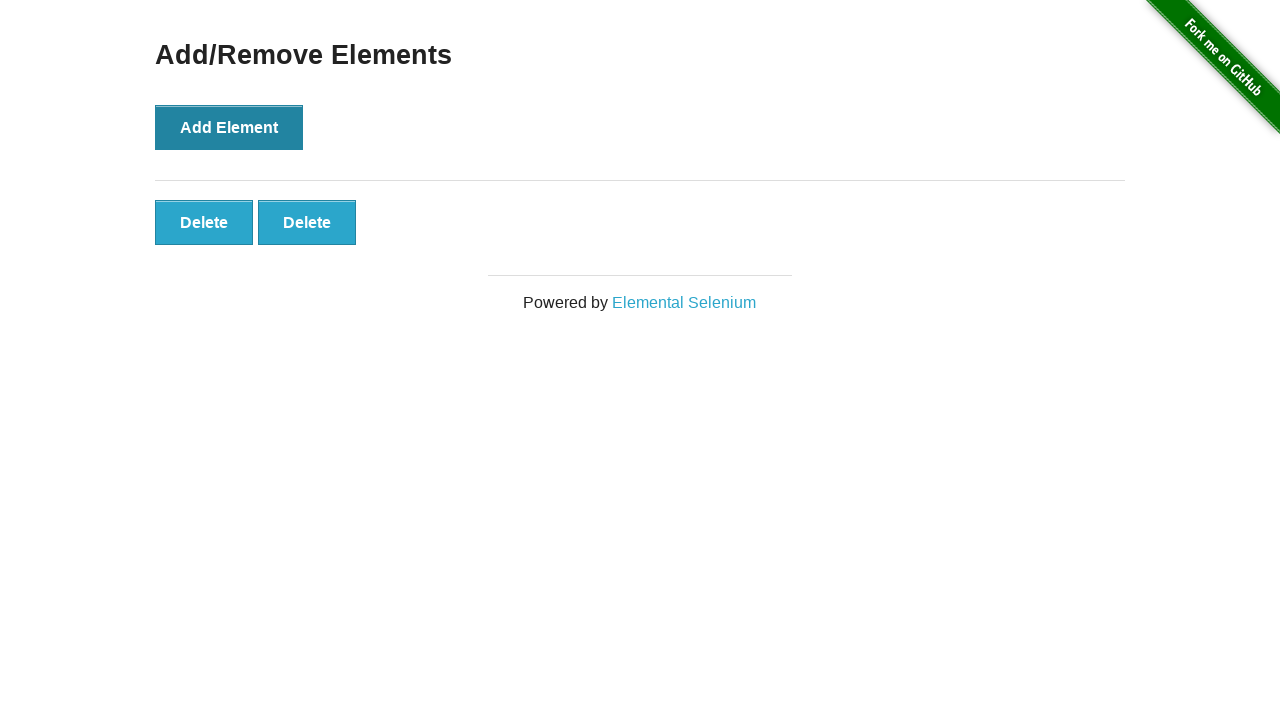

Clicked 'Add Element' button at (229, 127) on button:text("Add Element")
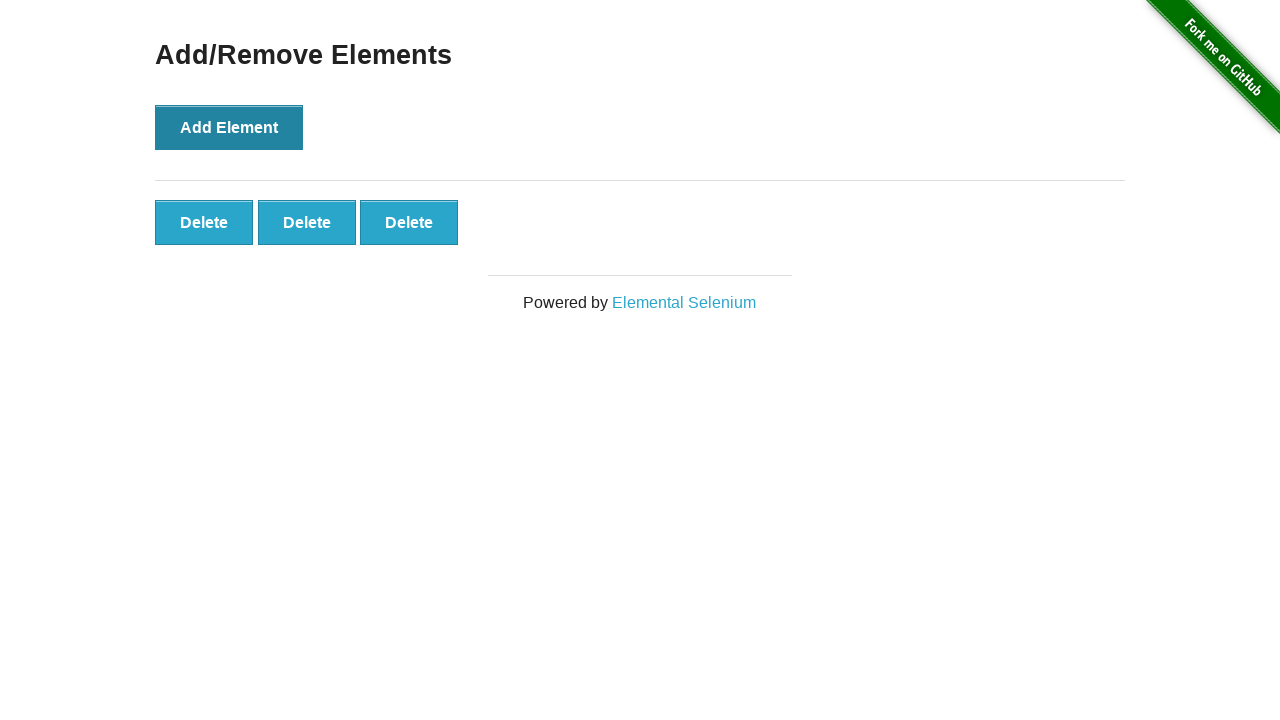

Waited 500ms between clicks
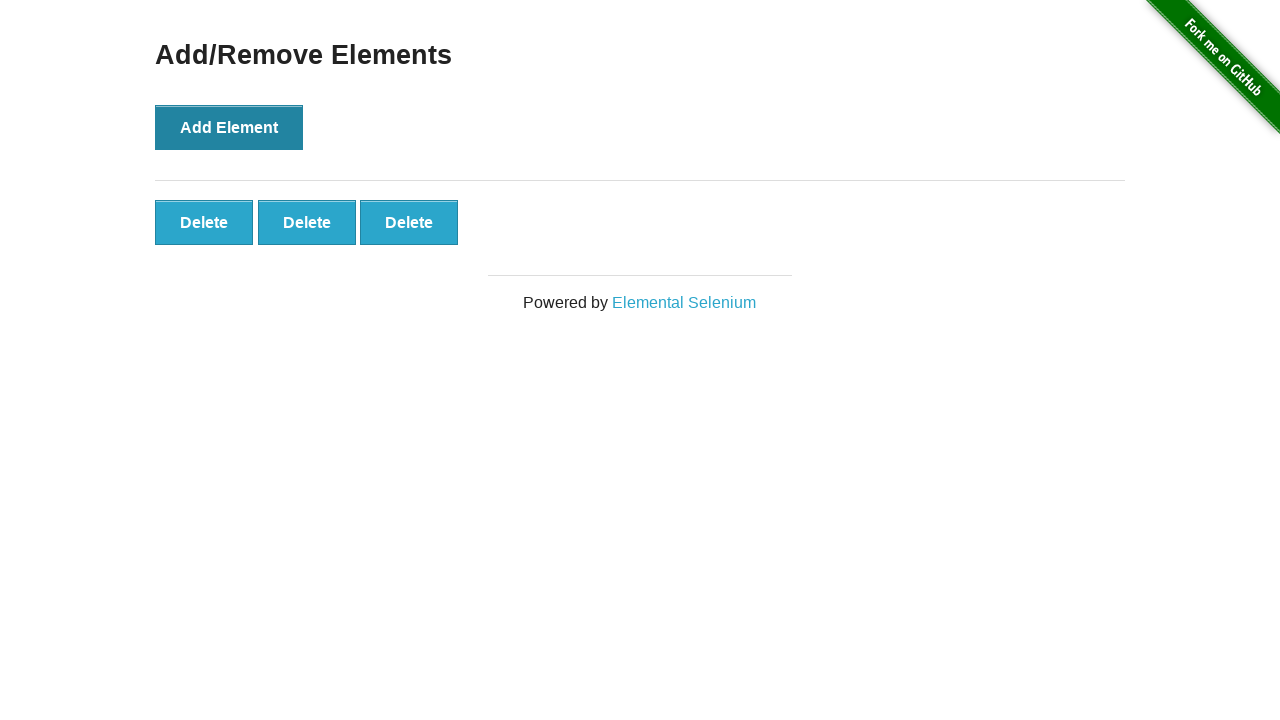

Clicked 'Add Element' button at (229, 127) on button:text("Add Element")
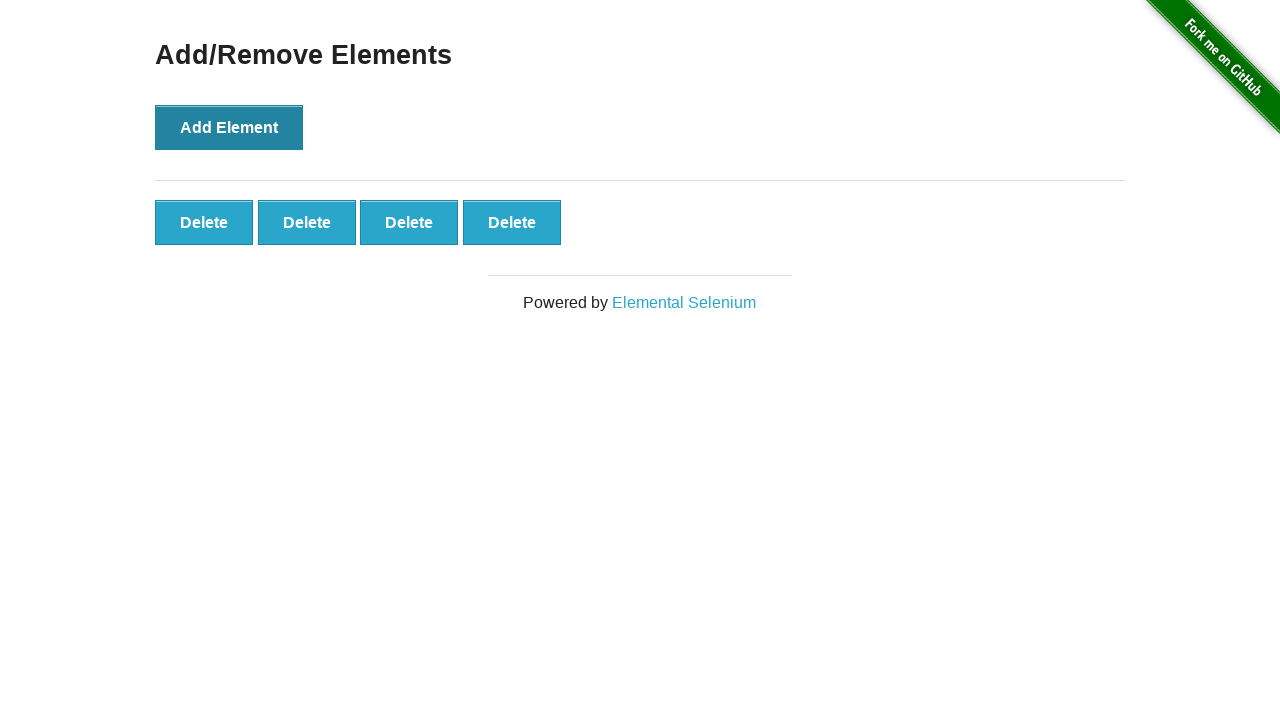

Waited 500ms between clicks
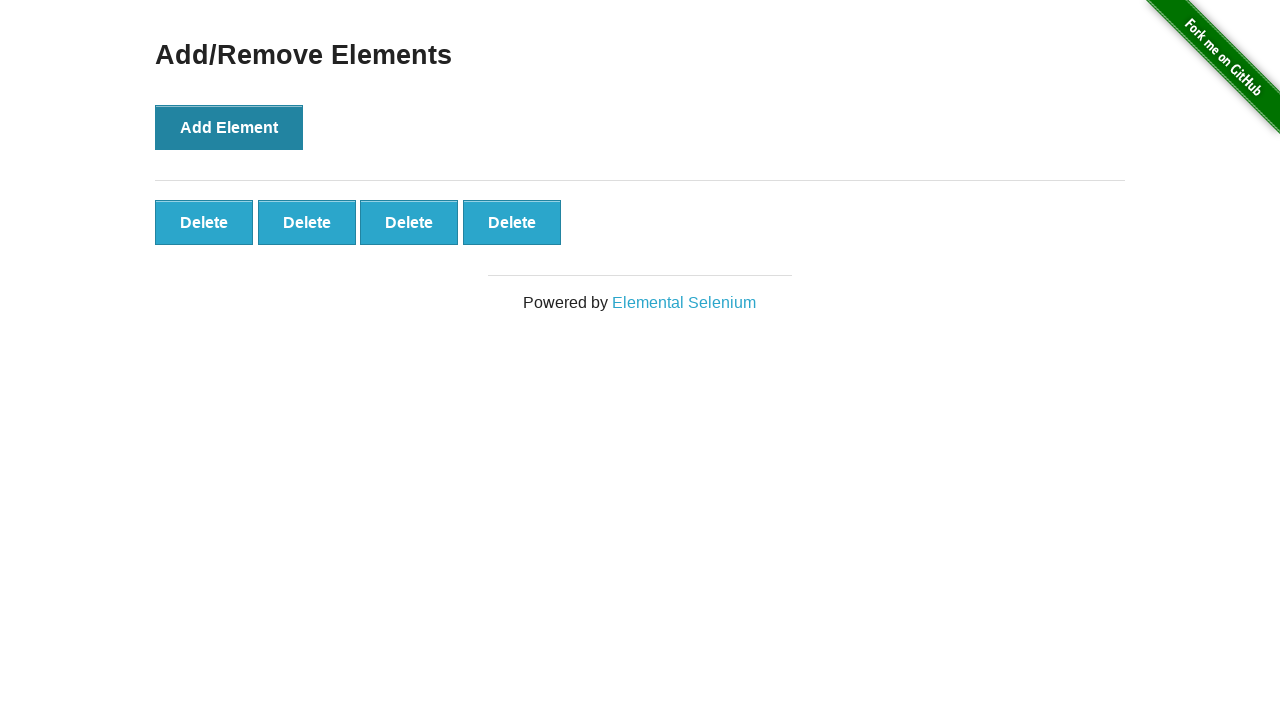

Clicked 'Add Element' button at (229, 127) on button:text("Add Element")
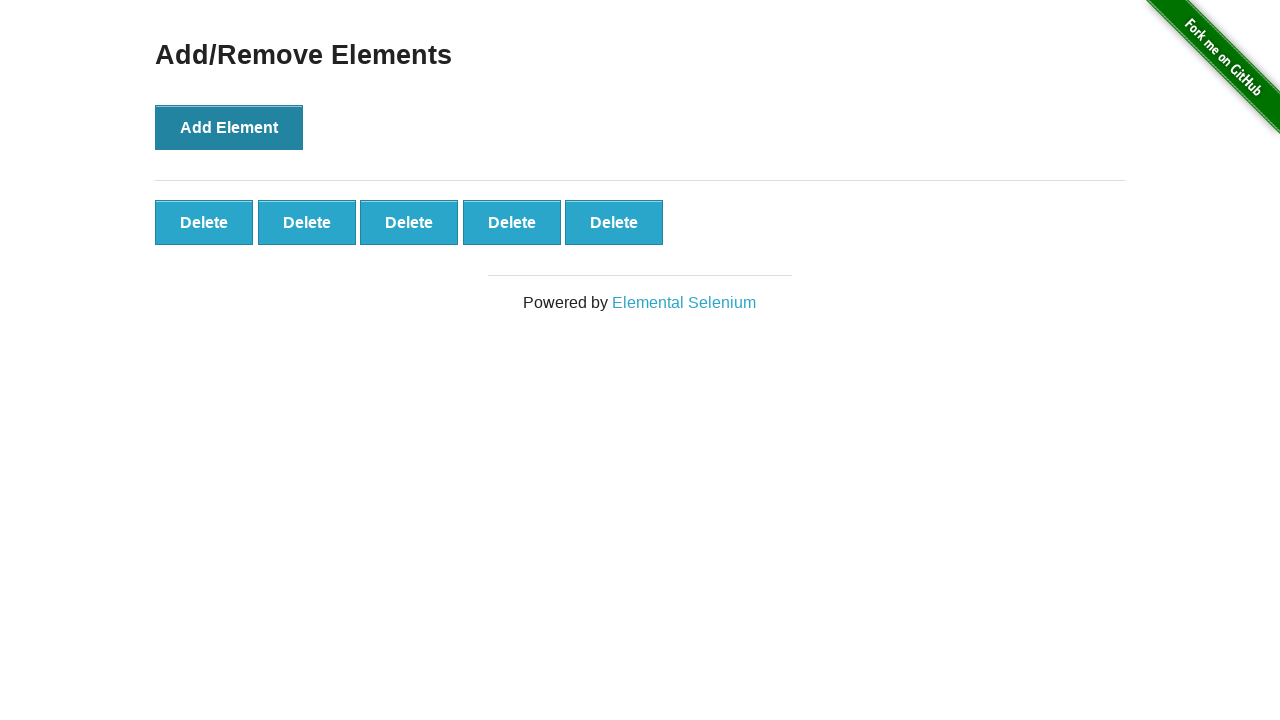

Waited 500ms between clicks
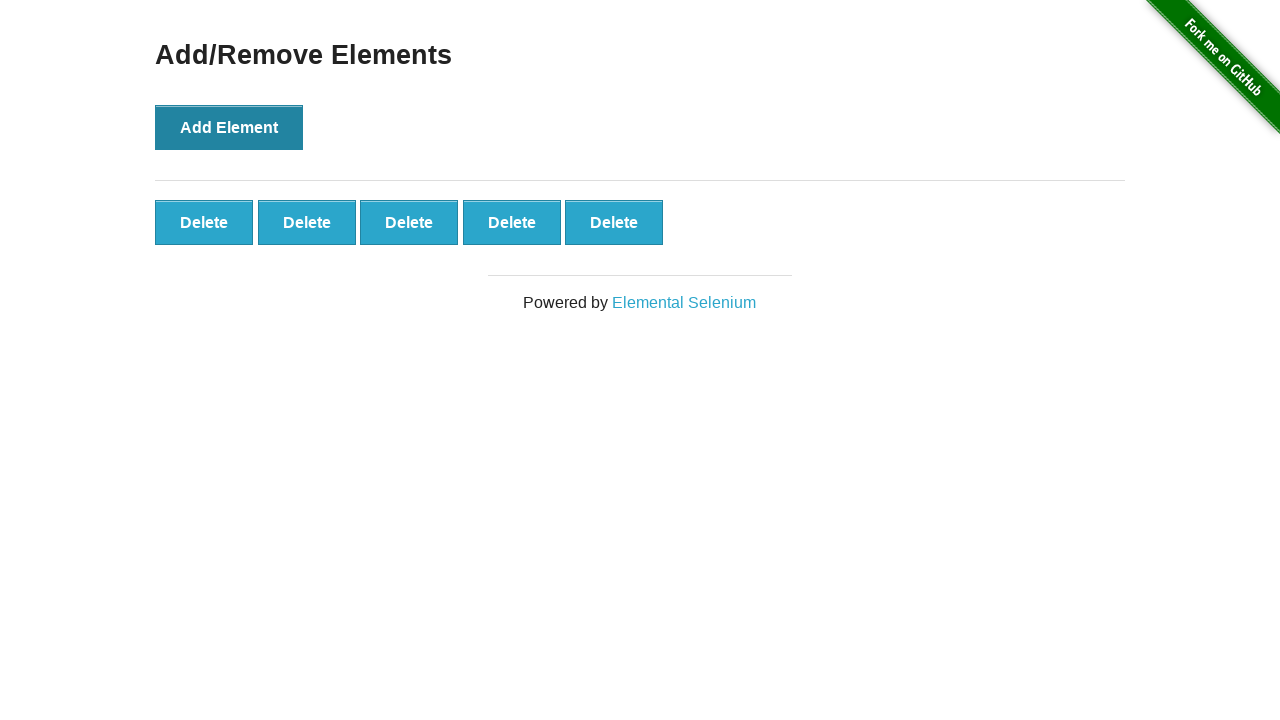

Delete buttons appeared on the page
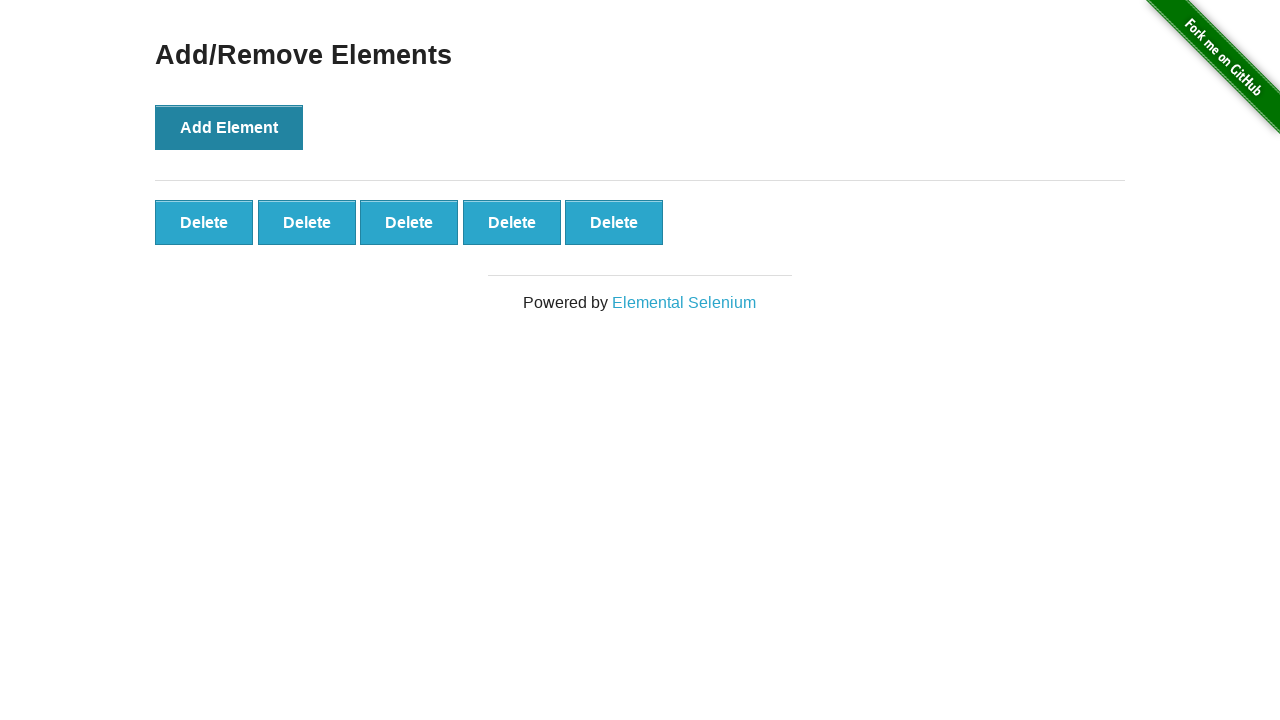

Located all delete buttons
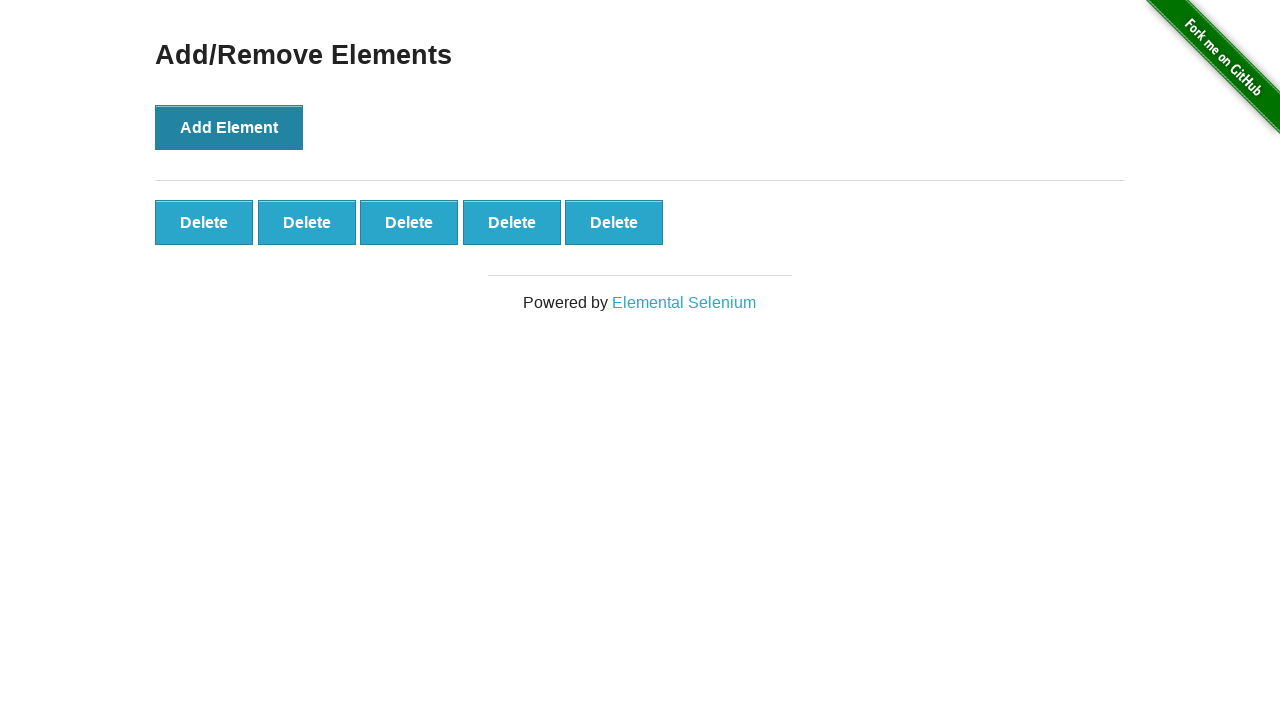

First delete button is visible
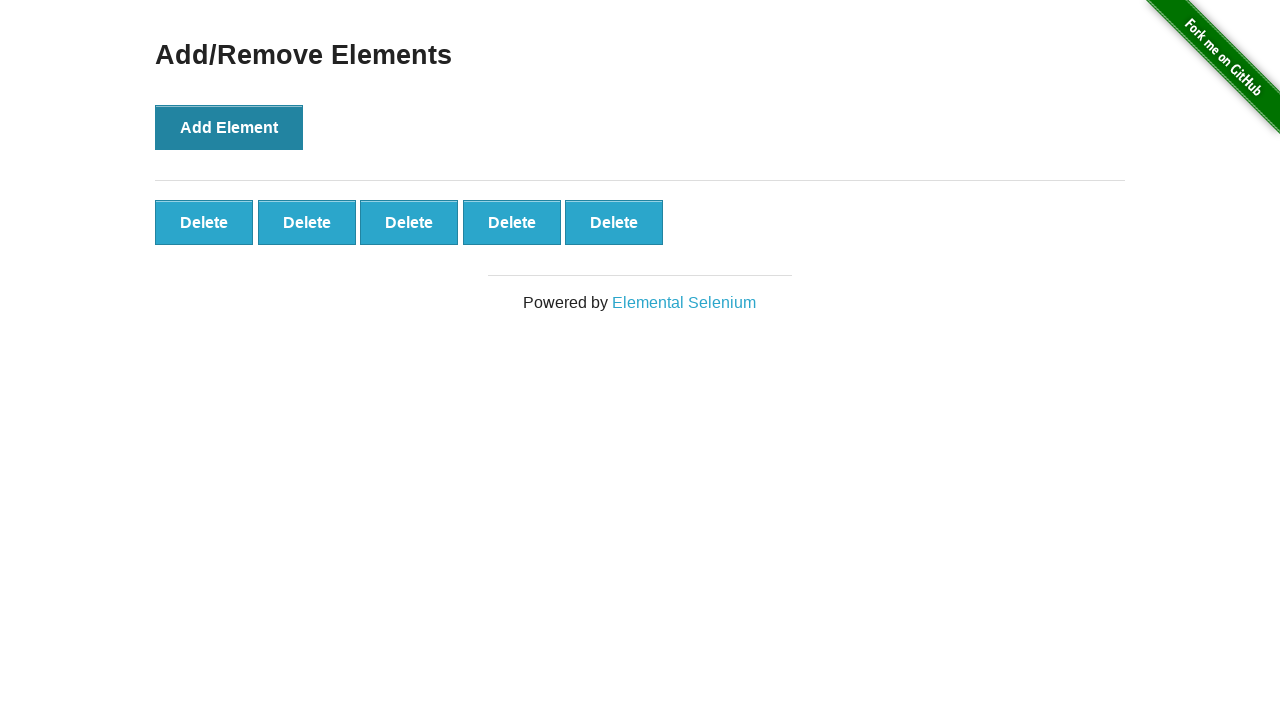

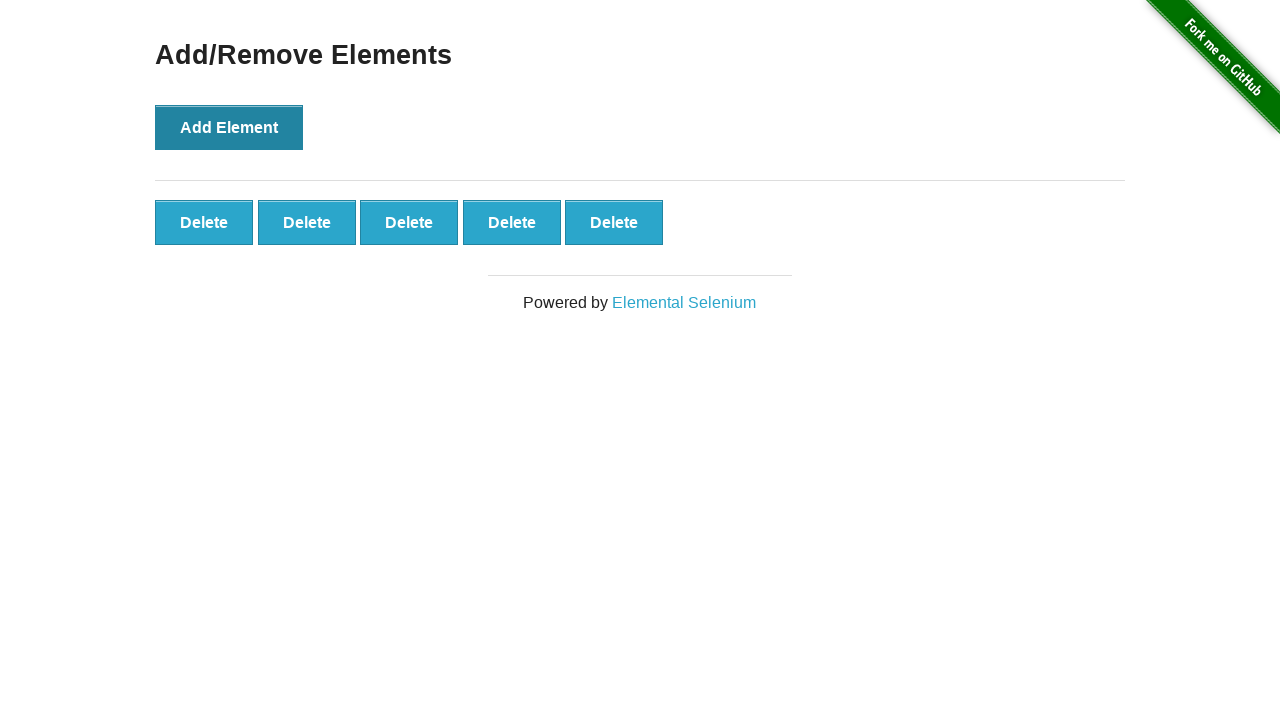